Tests JavaScript prompt alert functionality by clicking a button to trigger a prompt alert, entering text into it, and accepting the alert

Starting URL: https://demoqa.com/alerts

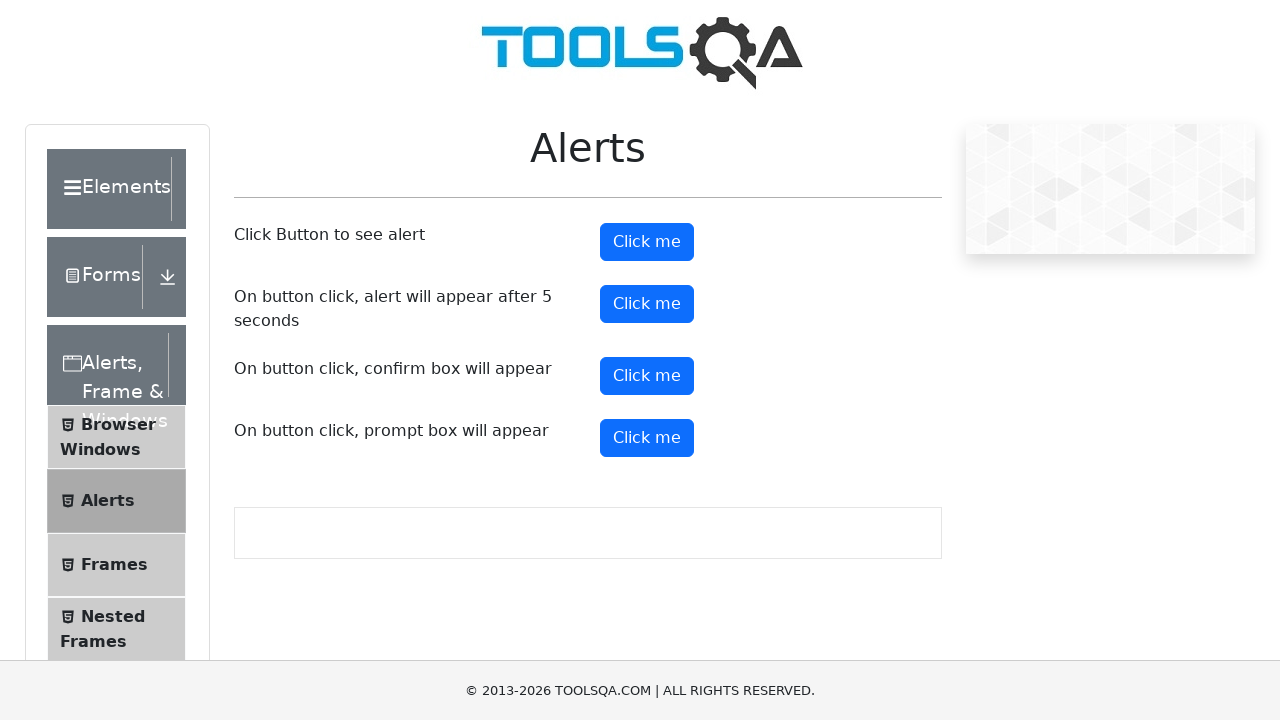

Clicked prompt alert button to trigger the dialog at (647, 438) on button#promtButton
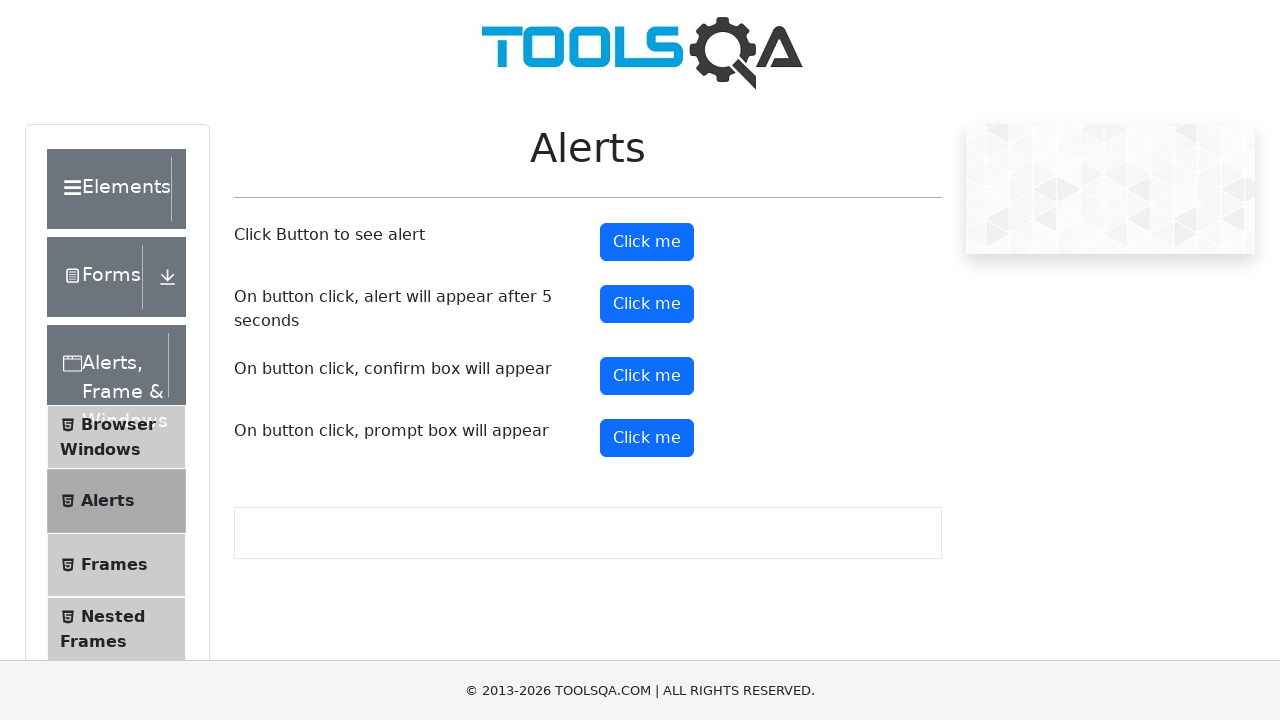

Set up dialog handler to accept prompt with text 'Program for Promt Alert'
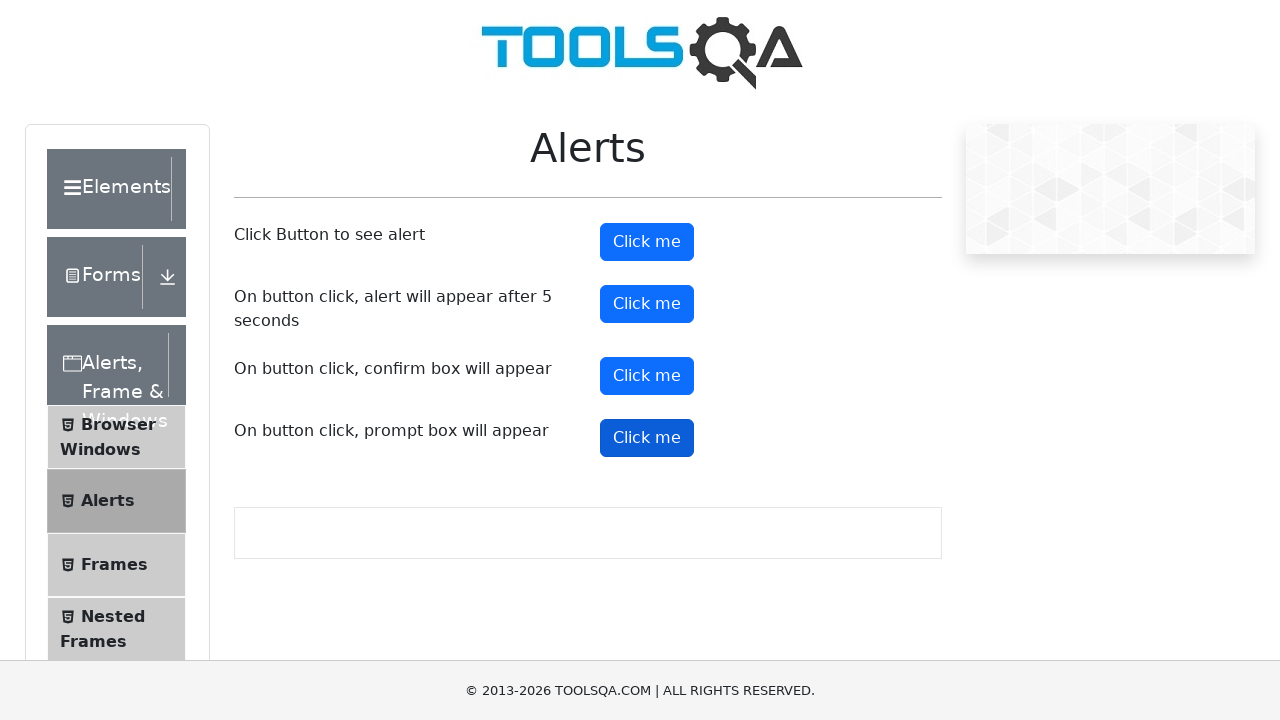

Clicked prompt alert button again to trigger the dialog with handler ready at (647, 438) on button#promtButton
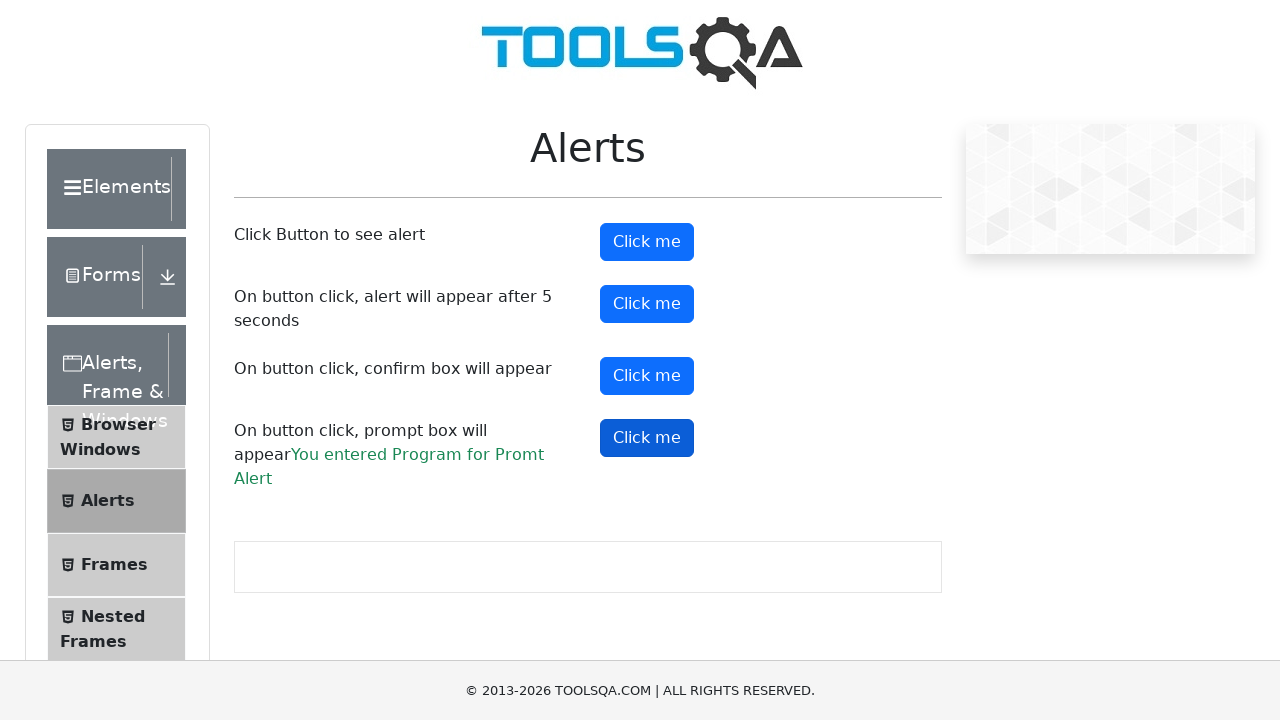

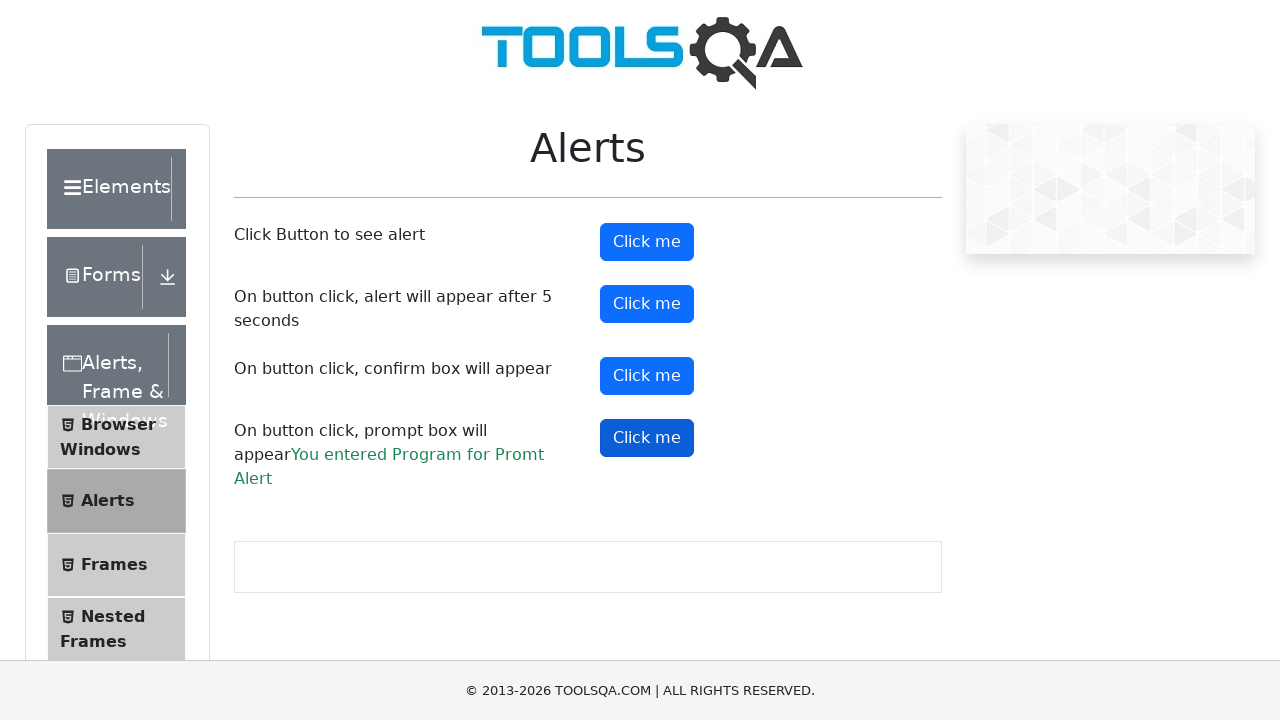